Tests WebElement methods by navigating to a hotel booking site, clicking the login button without credentials to trigger validation, and then inspecting various element properties like text content, attributes, and CSS values.

Starting URL: https://adactinhotelapp.com/

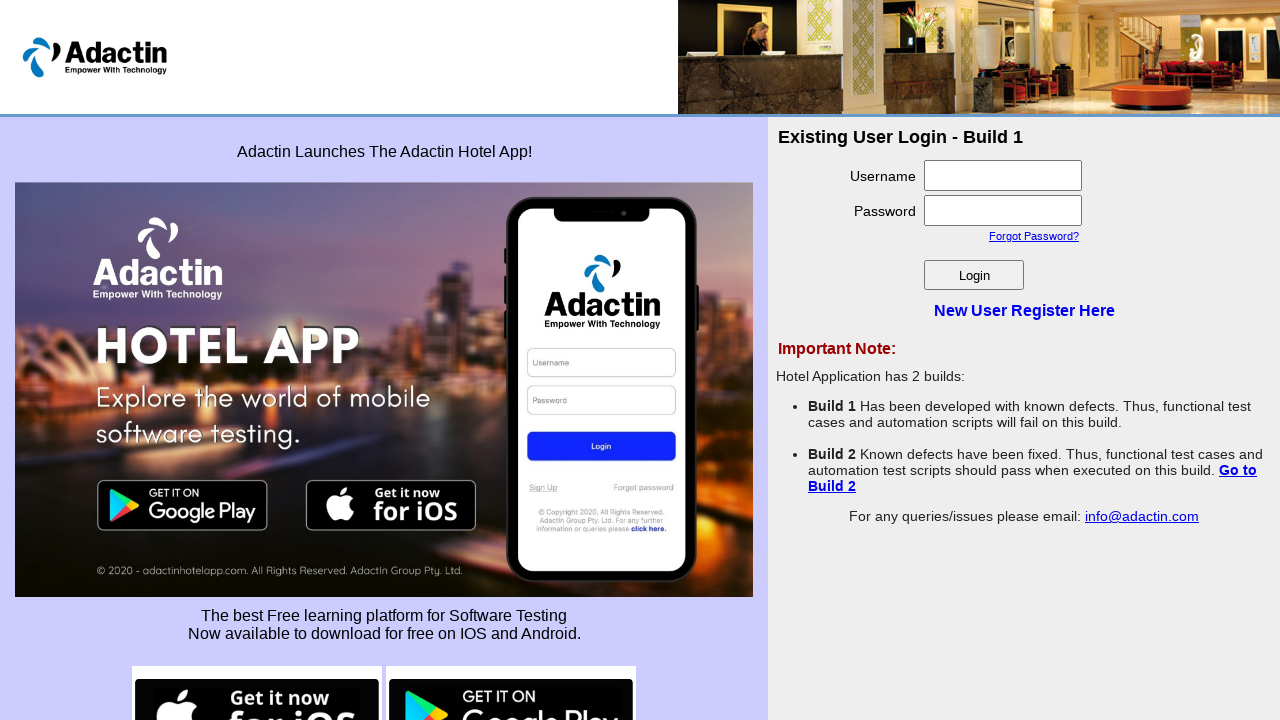

Clicked login button without credentials to trigger validation at (974, 275) on #login
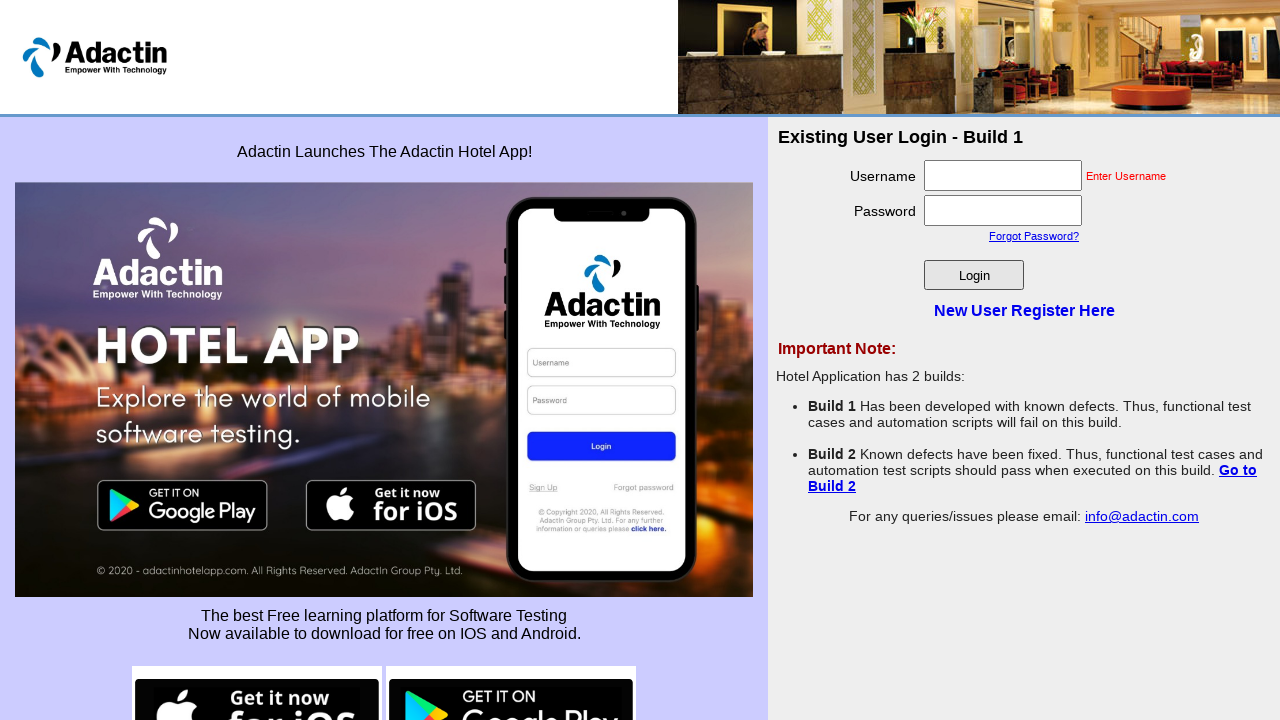

Username error span appeared on page
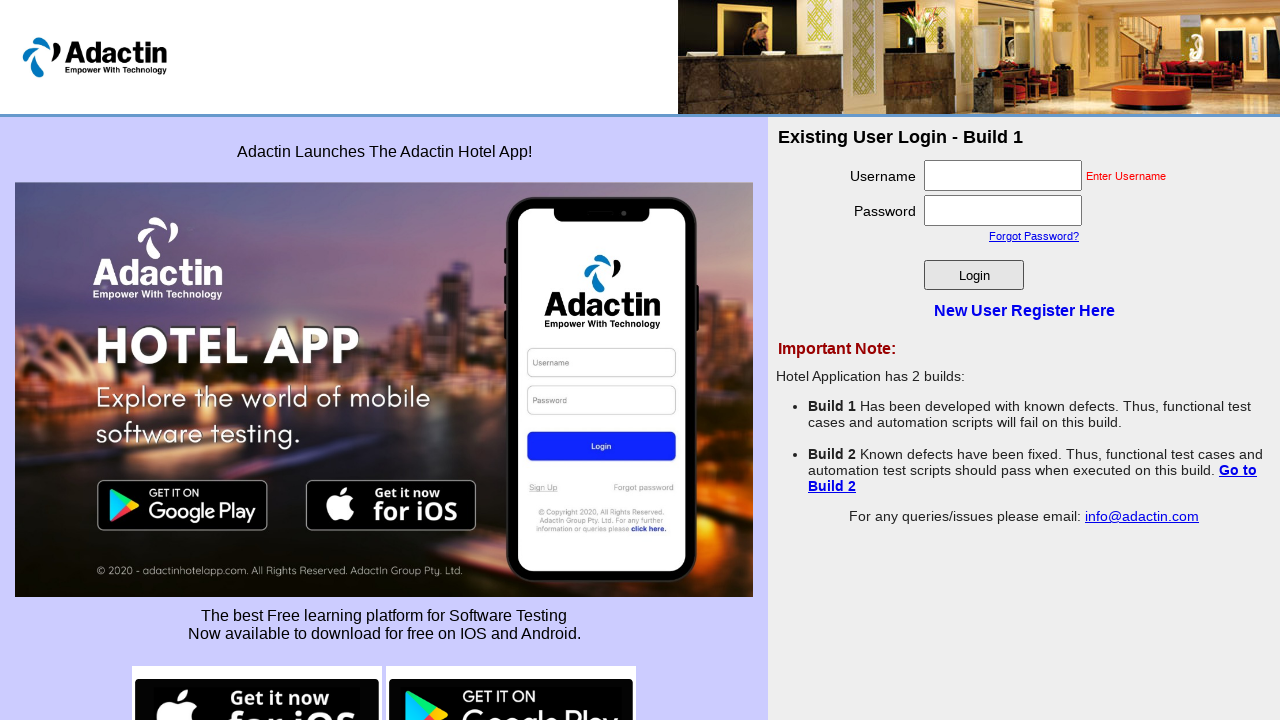

Retrieved username error span text content: Enter Username
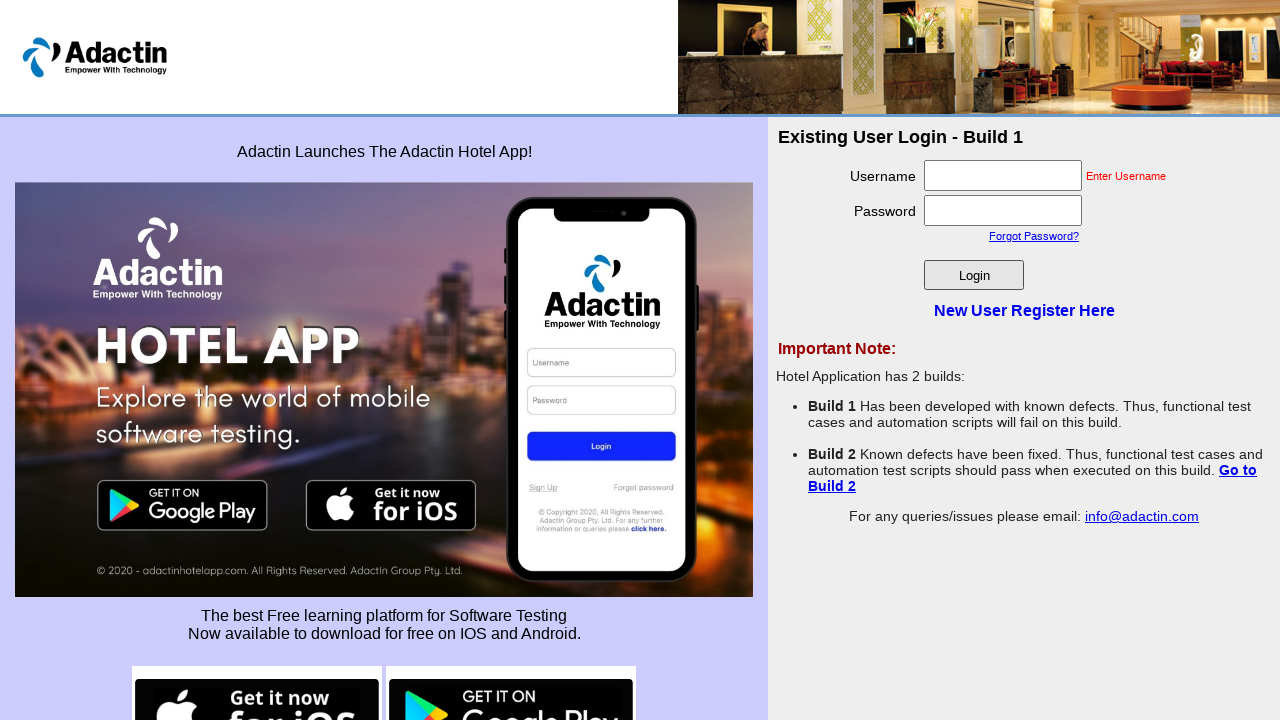

Retrieved username error span class attribute: login_error
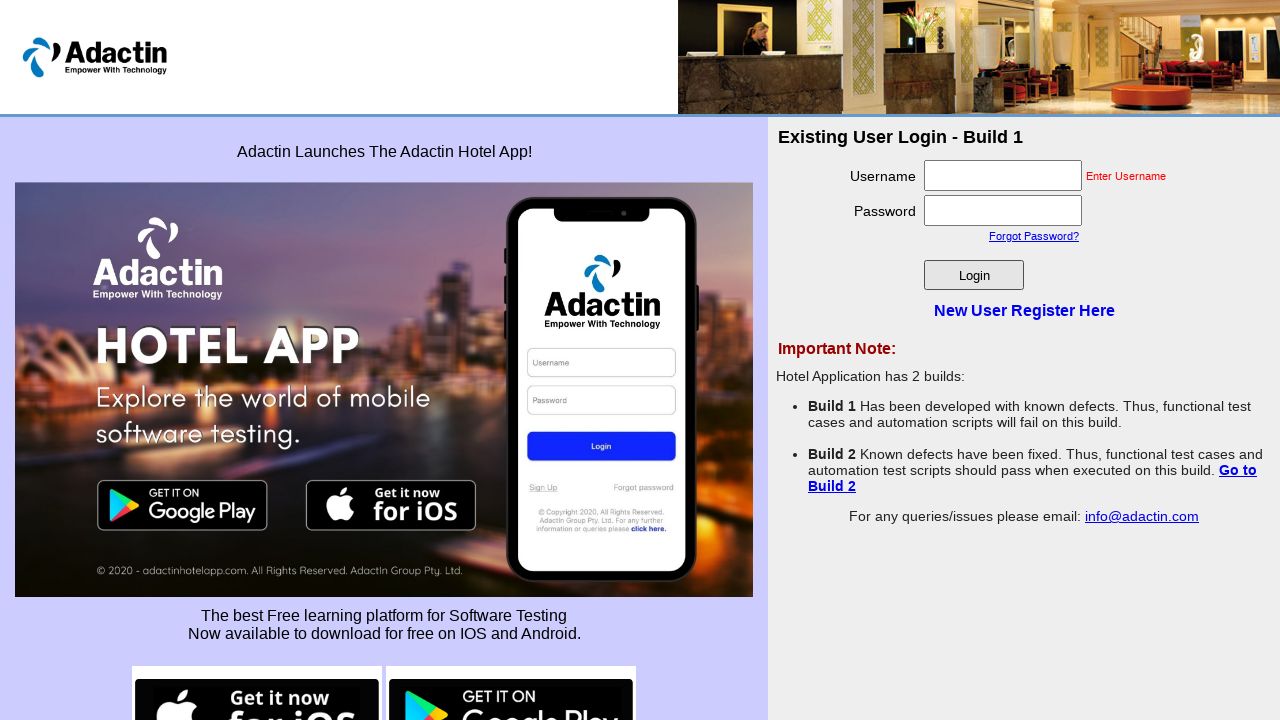

Retrieved username error span href attribute: None
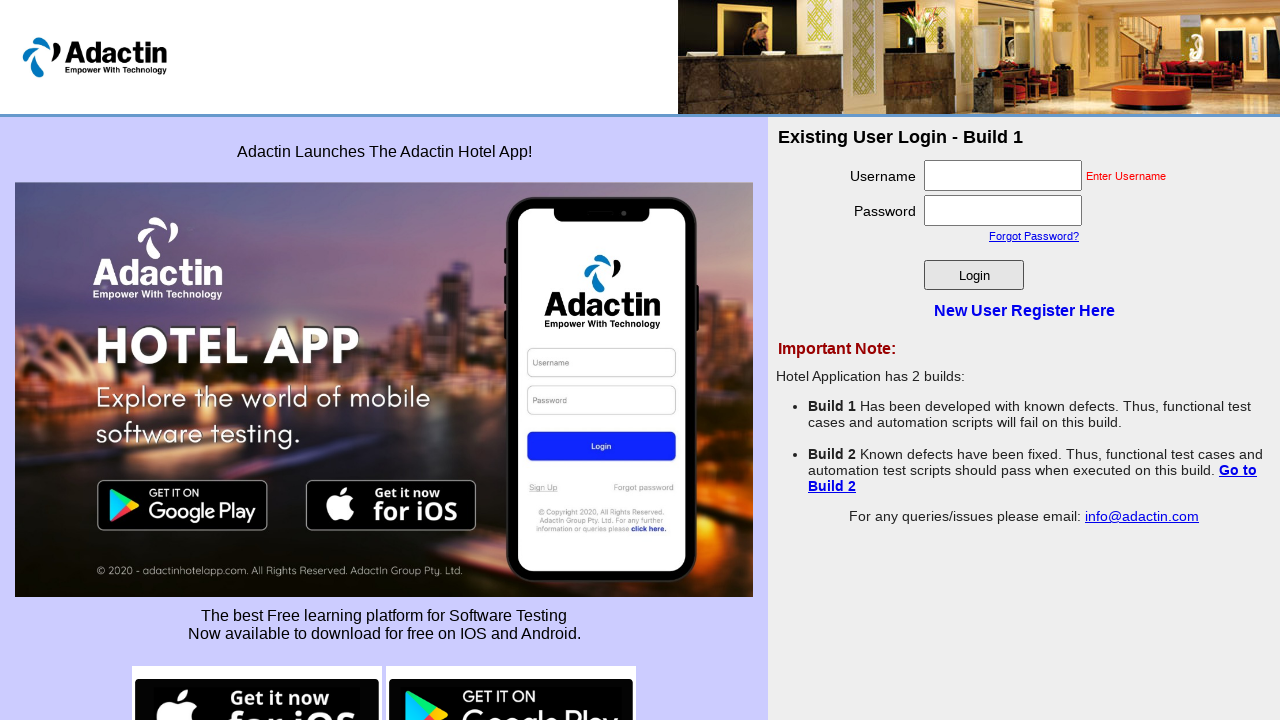

Retrieved username error span computed color CSS value: rgb(255, 0, 0)
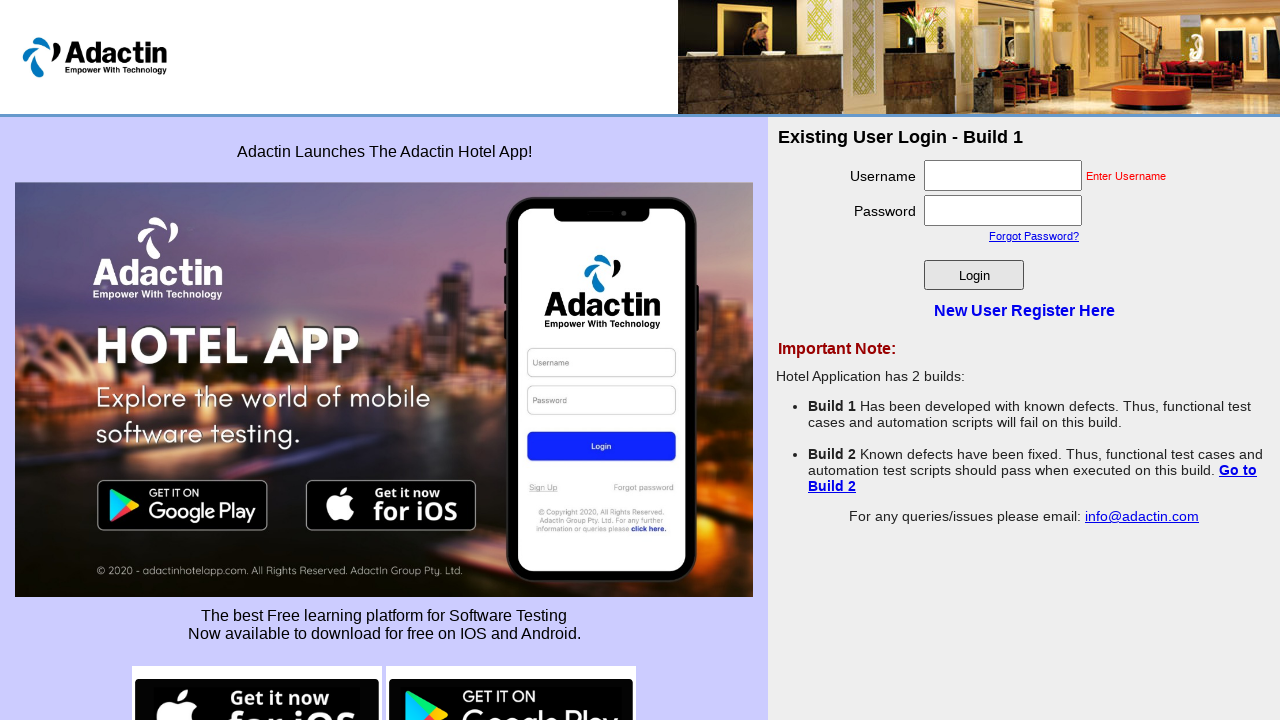

Retrieved username error span computed font-size CSS value: 11px
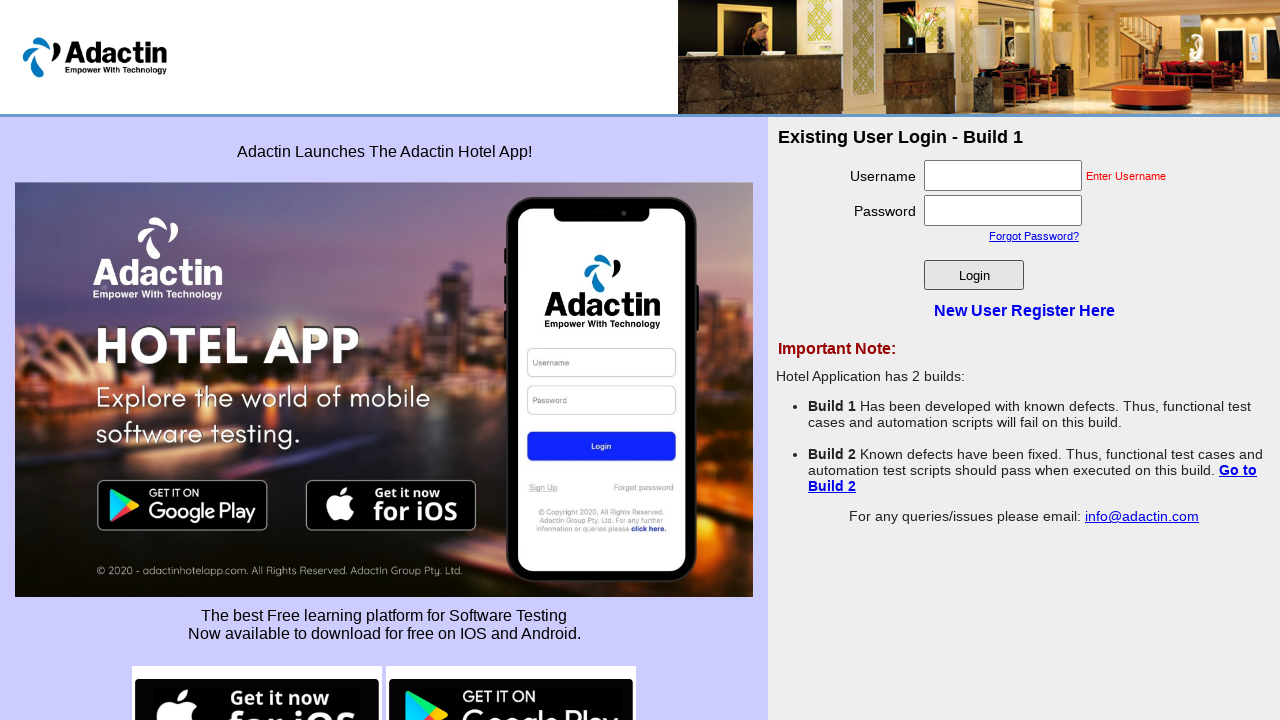

Retrieved Forgot Password link href attribute: ForgotPassword.php
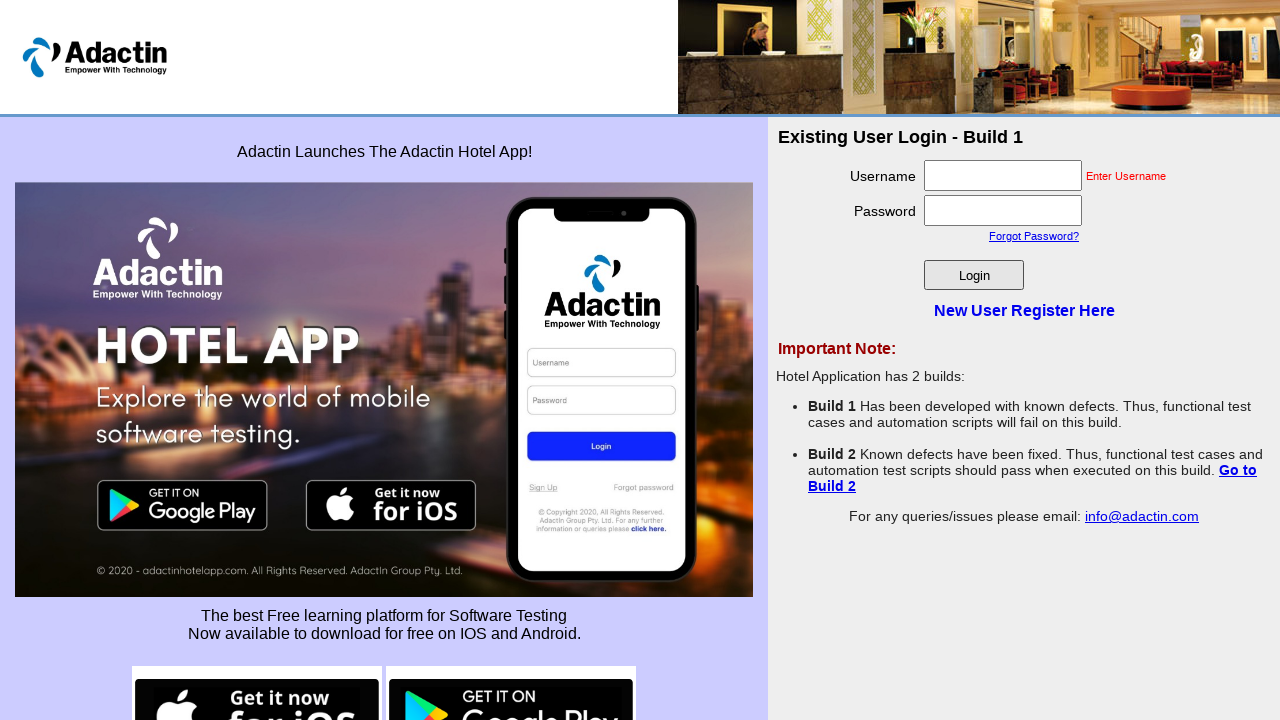

Retrieved Forgot Password link id attribute: None
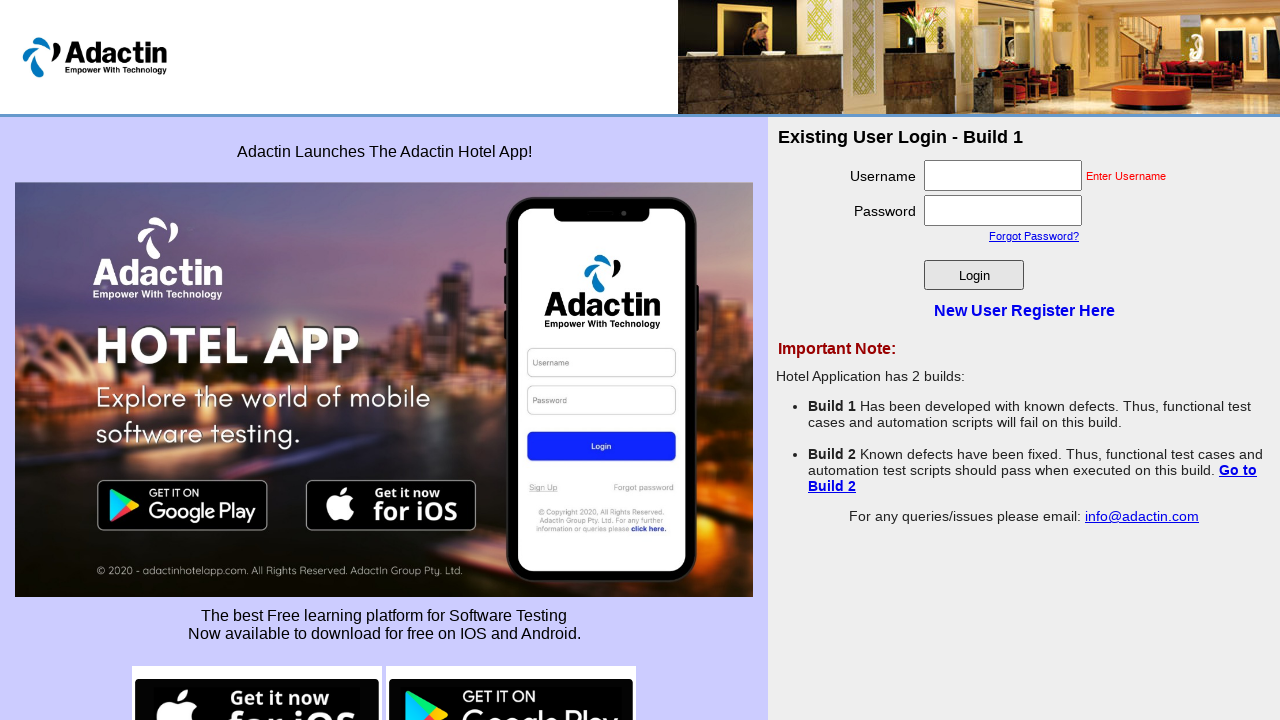

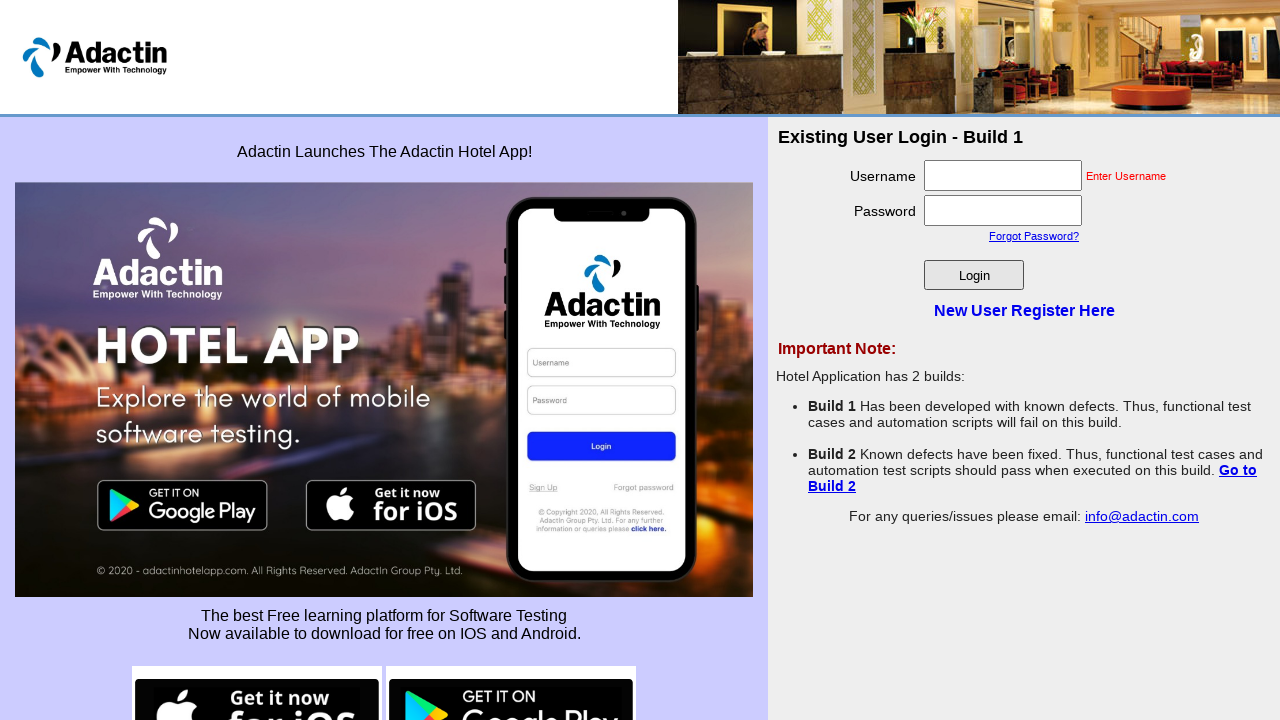